Tests right-click functionality and verifies the success message

Starting URL: https://demoqa.com/buttons

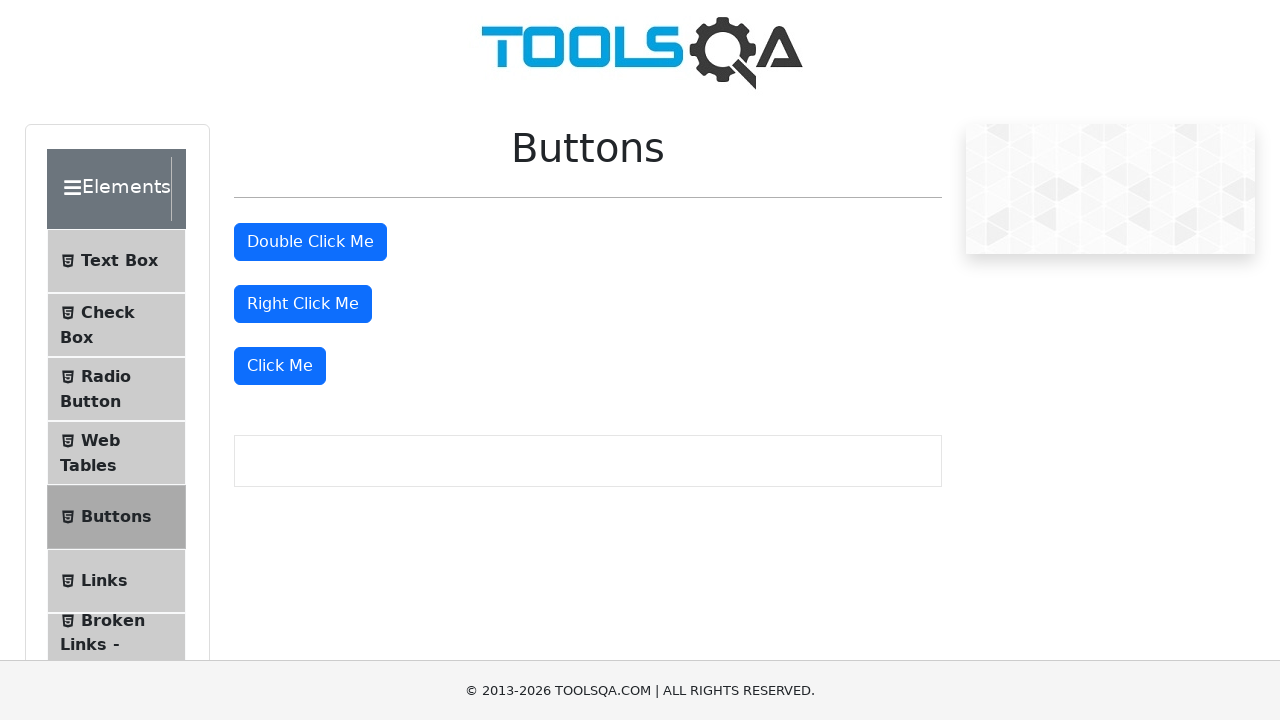

Right-clicked the right-click button at (303, 304) on #rightClickBtn
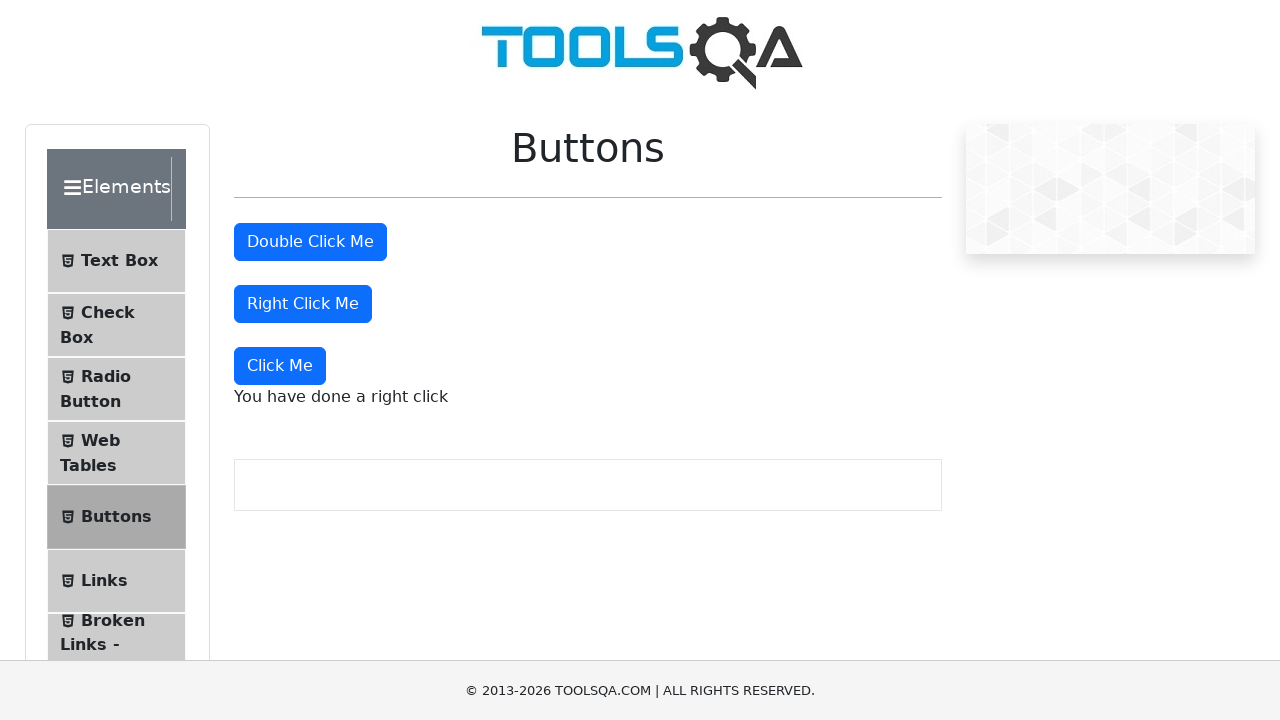

Located the success message element
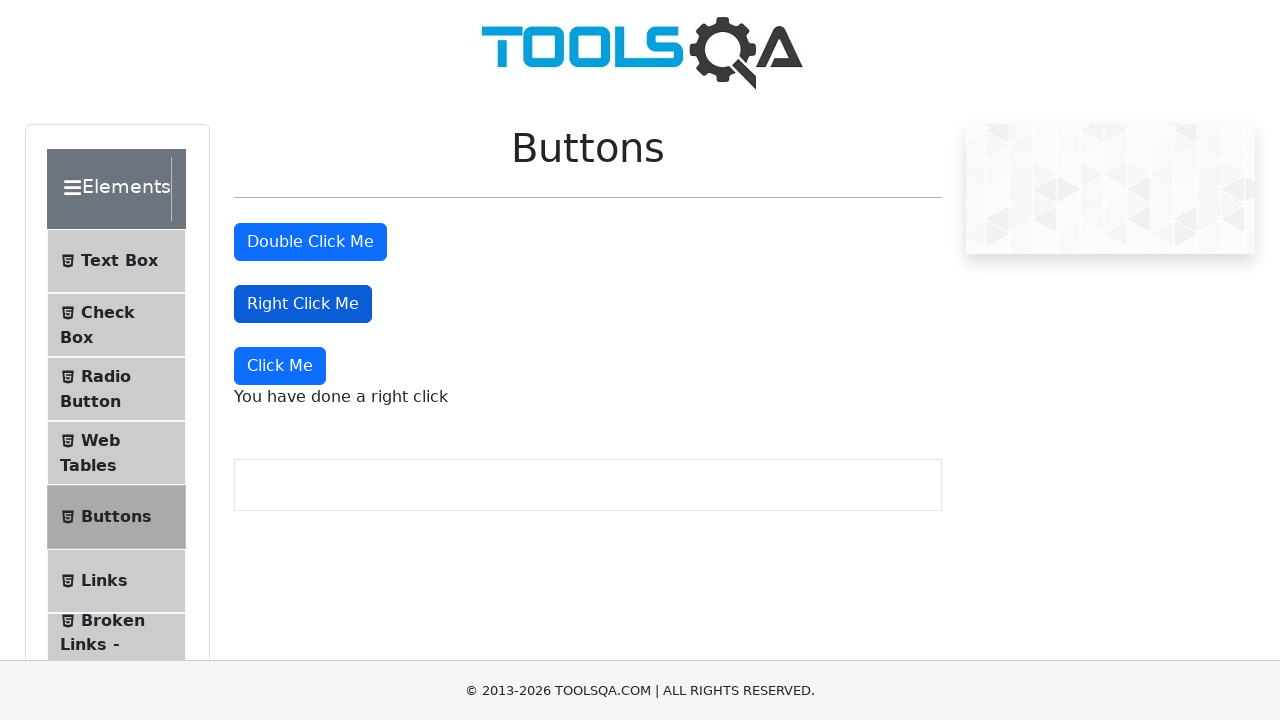

Verified success message displays 'You have done a right click'
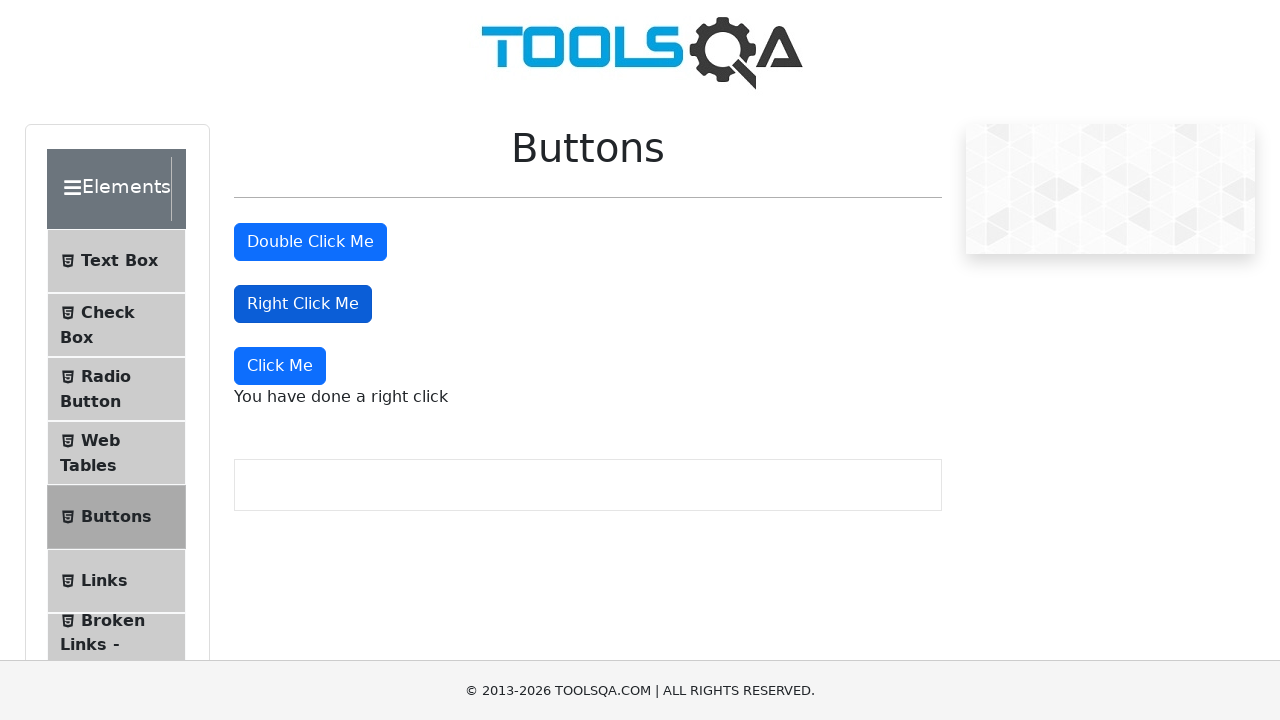

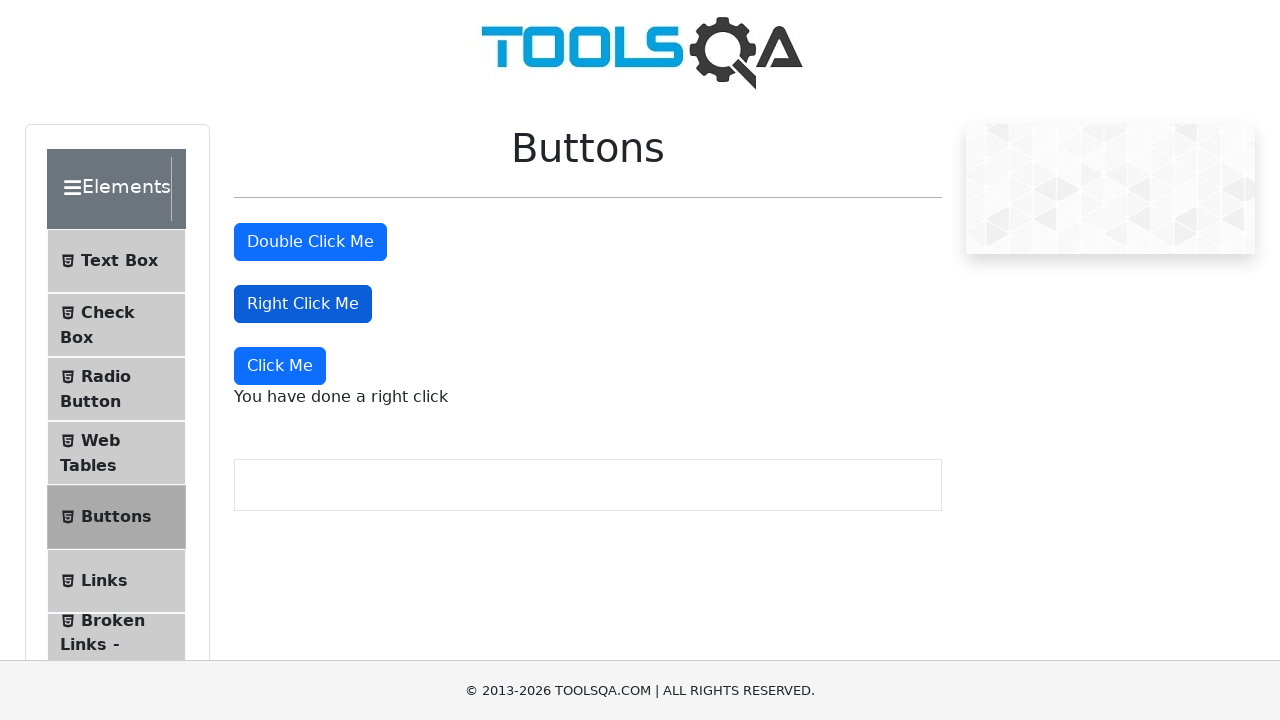